Navigates to a demo table page and finds the last name of an employee whose first name is "Abhishek" by dynamically locating table columns

Starting URL: http://automationbykrishna.com

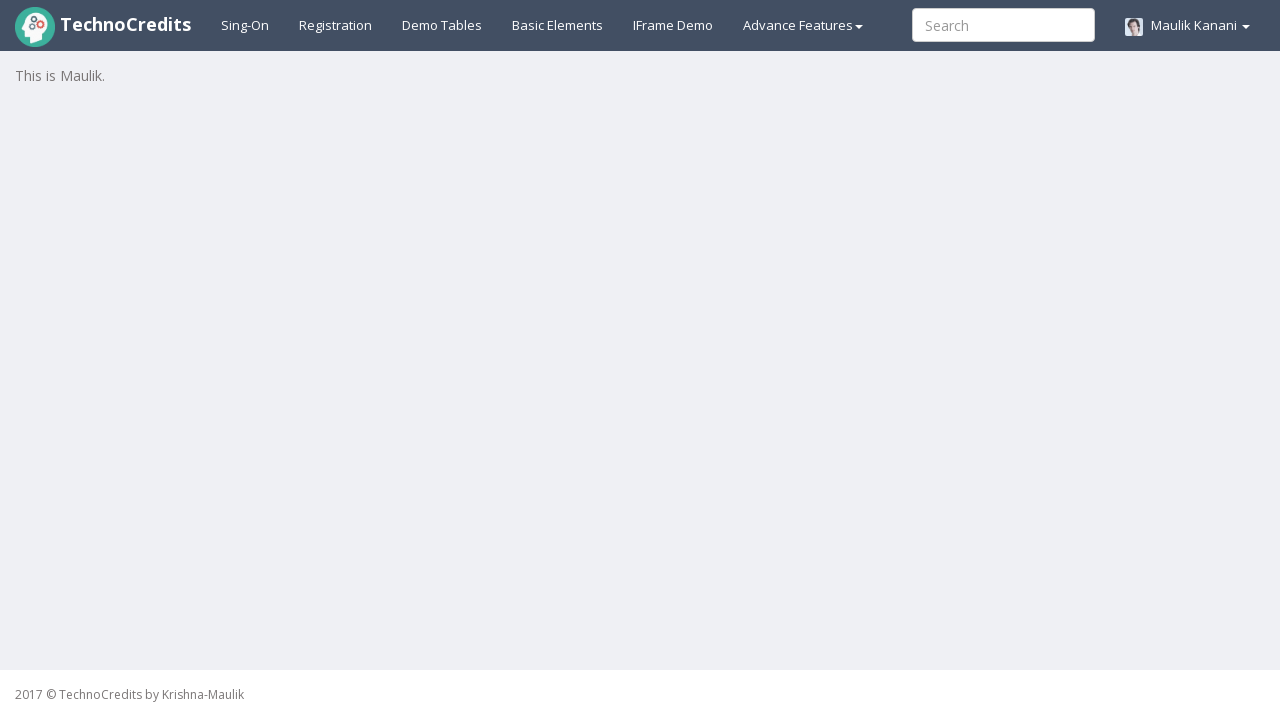

Clicked on demo table link to navigate to table page at (442, 25) on #demotable
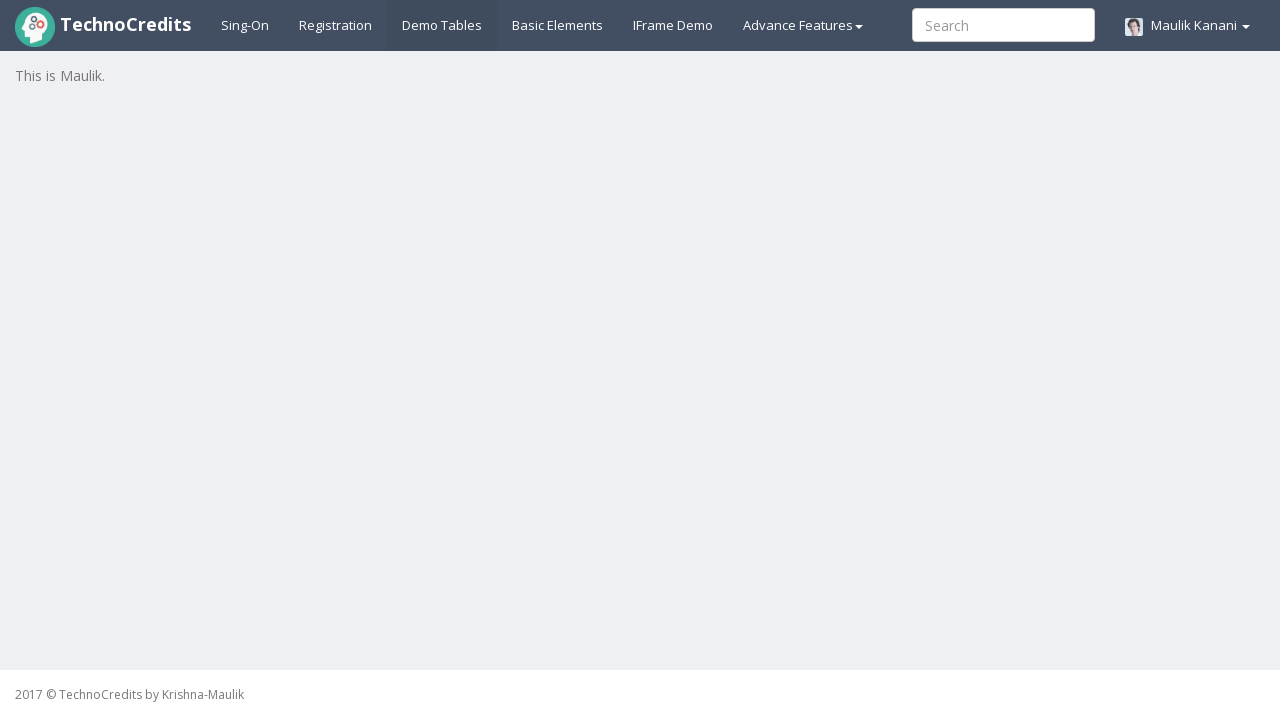

Table headers loaded successfully
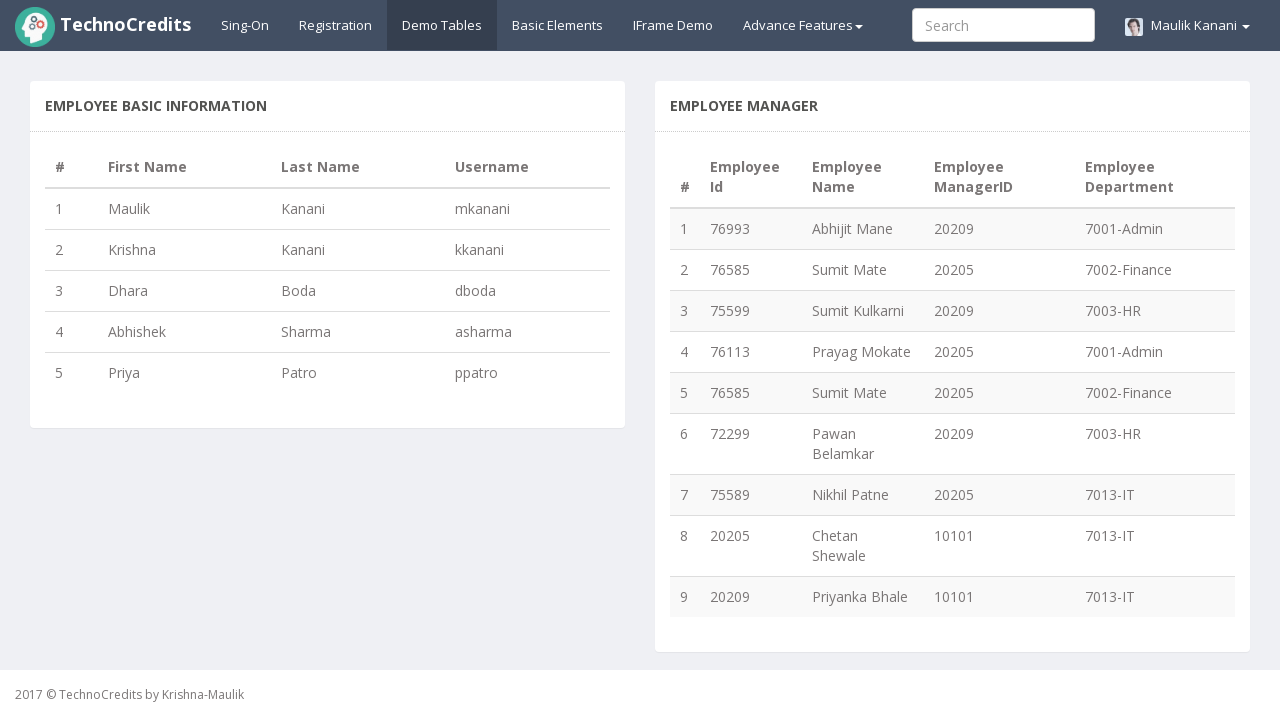

Retrieved all table header elements
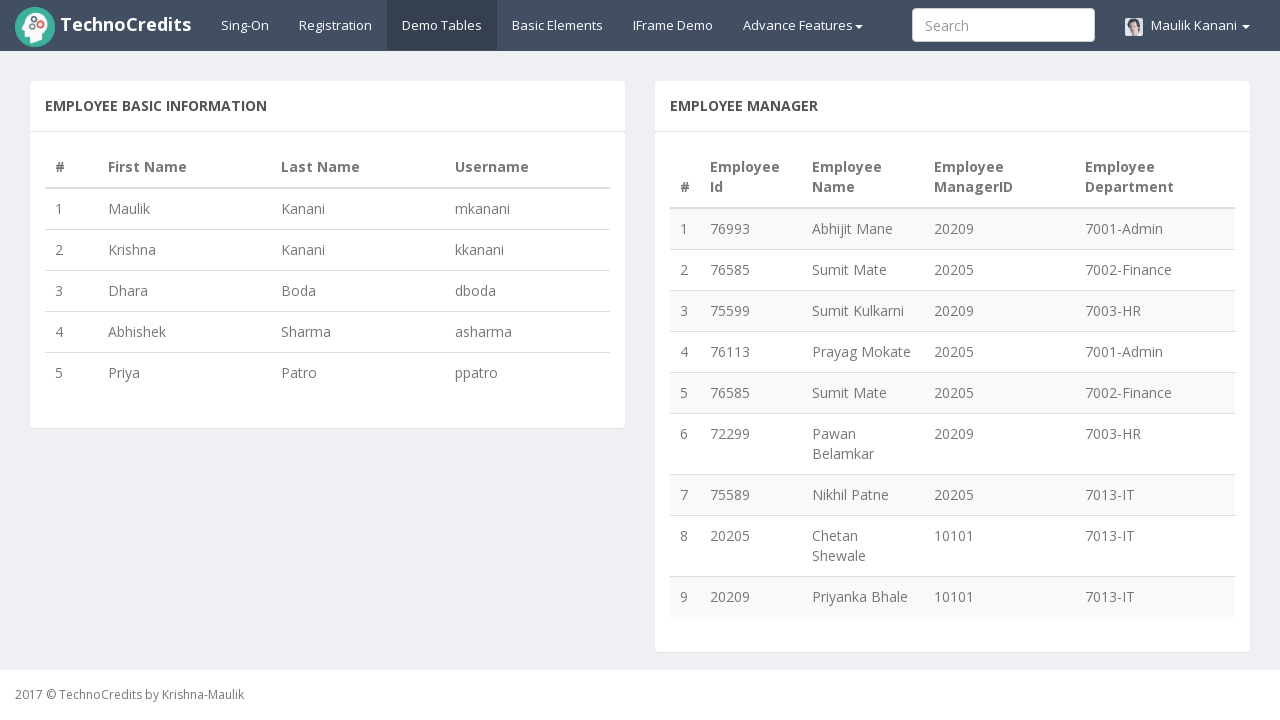

Extracted header text content: ['#', 'First Name', 'Last Name', 'Username']
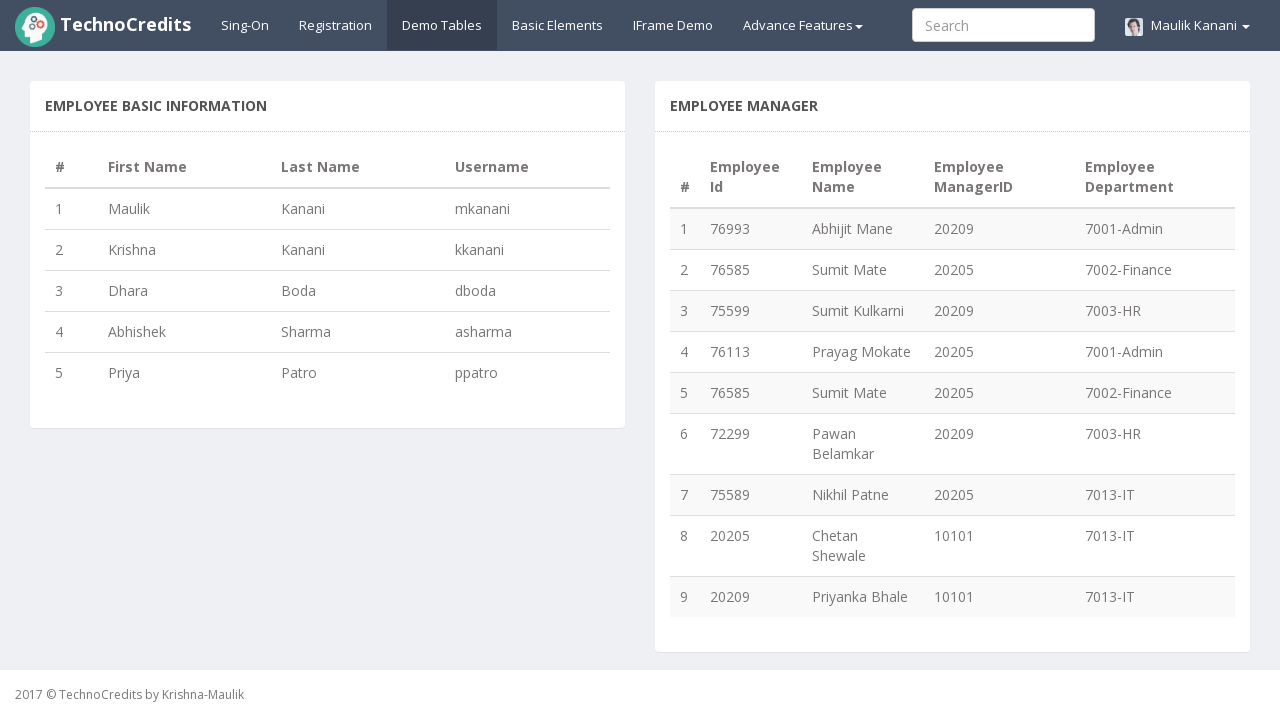

Found 'Last Name' column at index 3
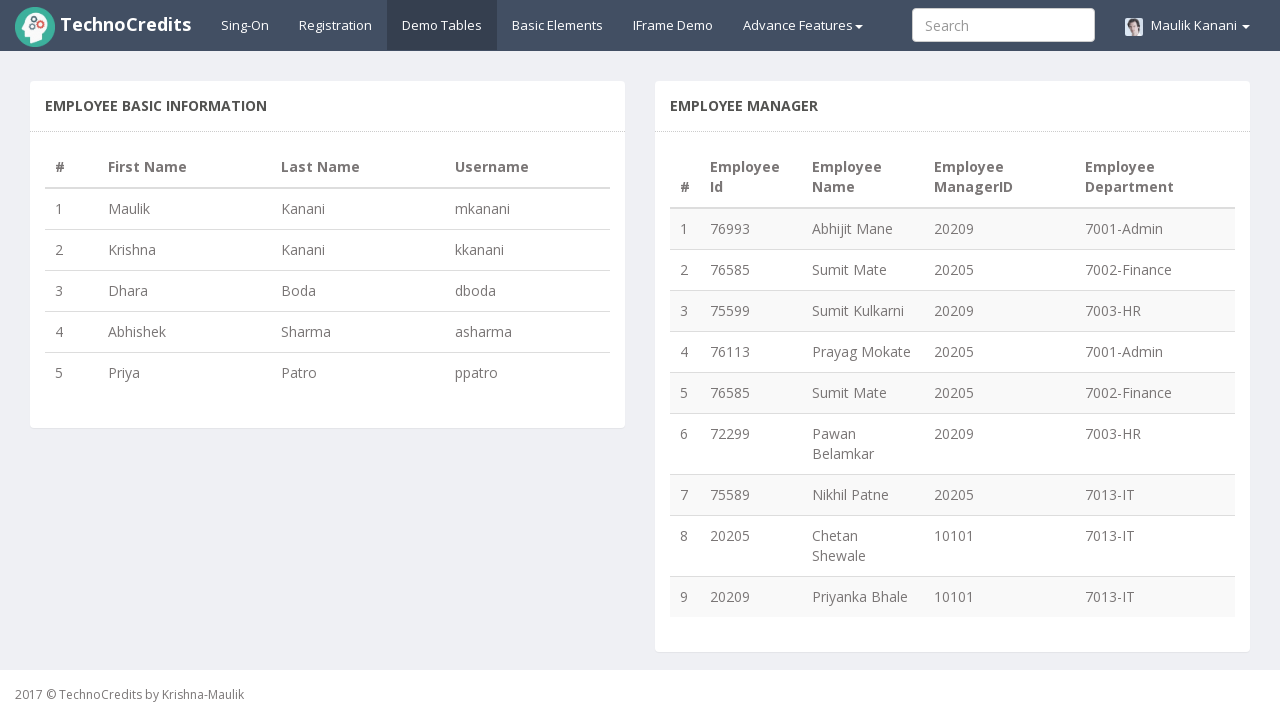

Located and extracted last name for employee with first name 'Abhishek': Sharma
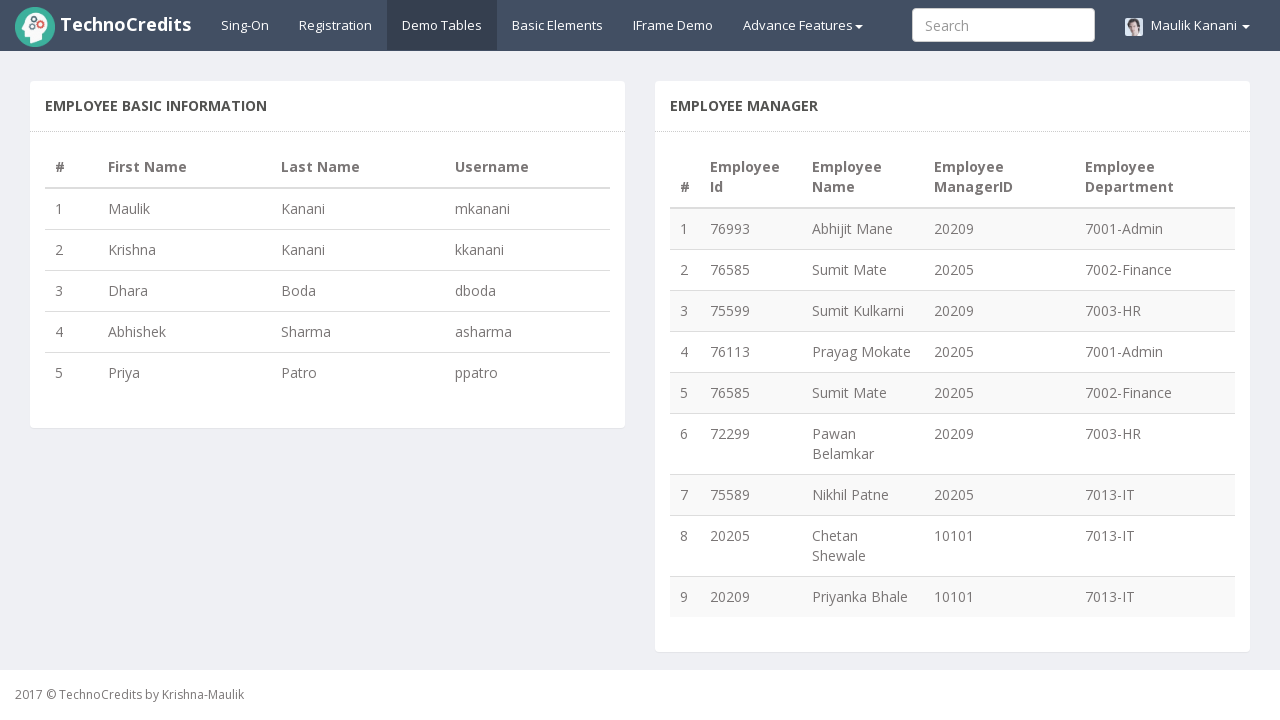

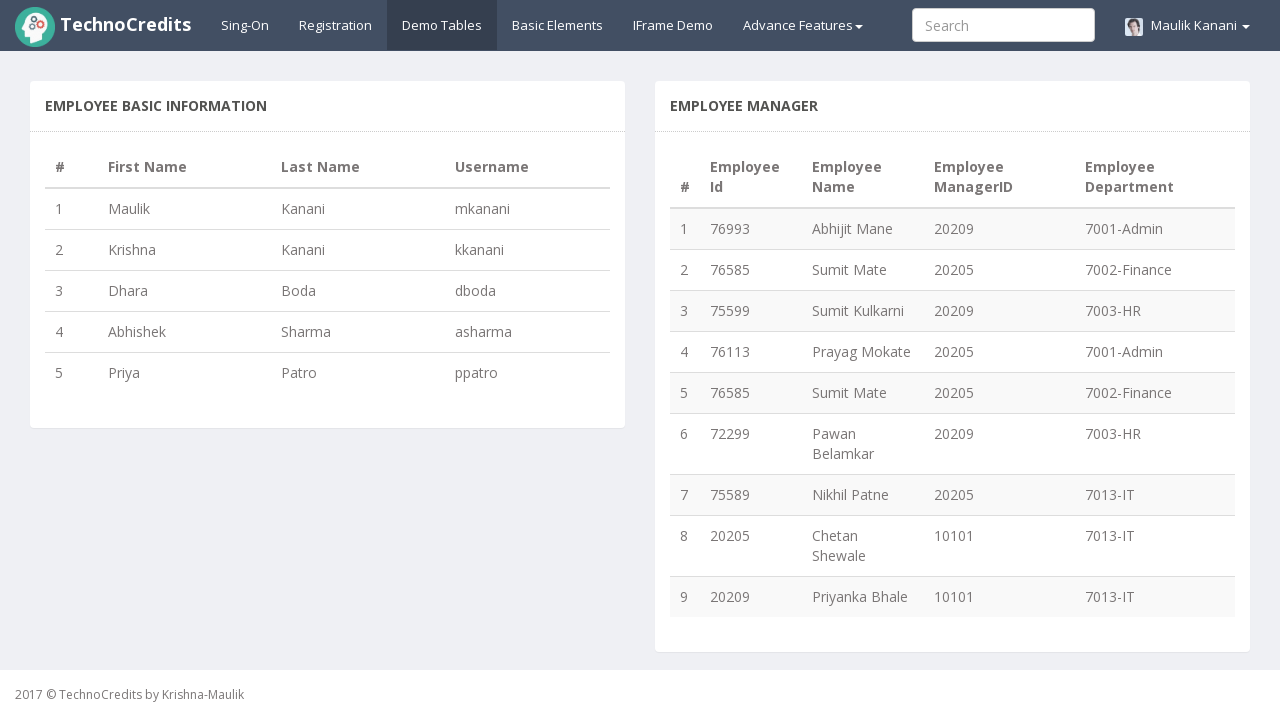